Tests slider functionality on a demo website by clicking and dragging the slider element to move it by a specific offset

Starting URL: https://demoqa.com/slider

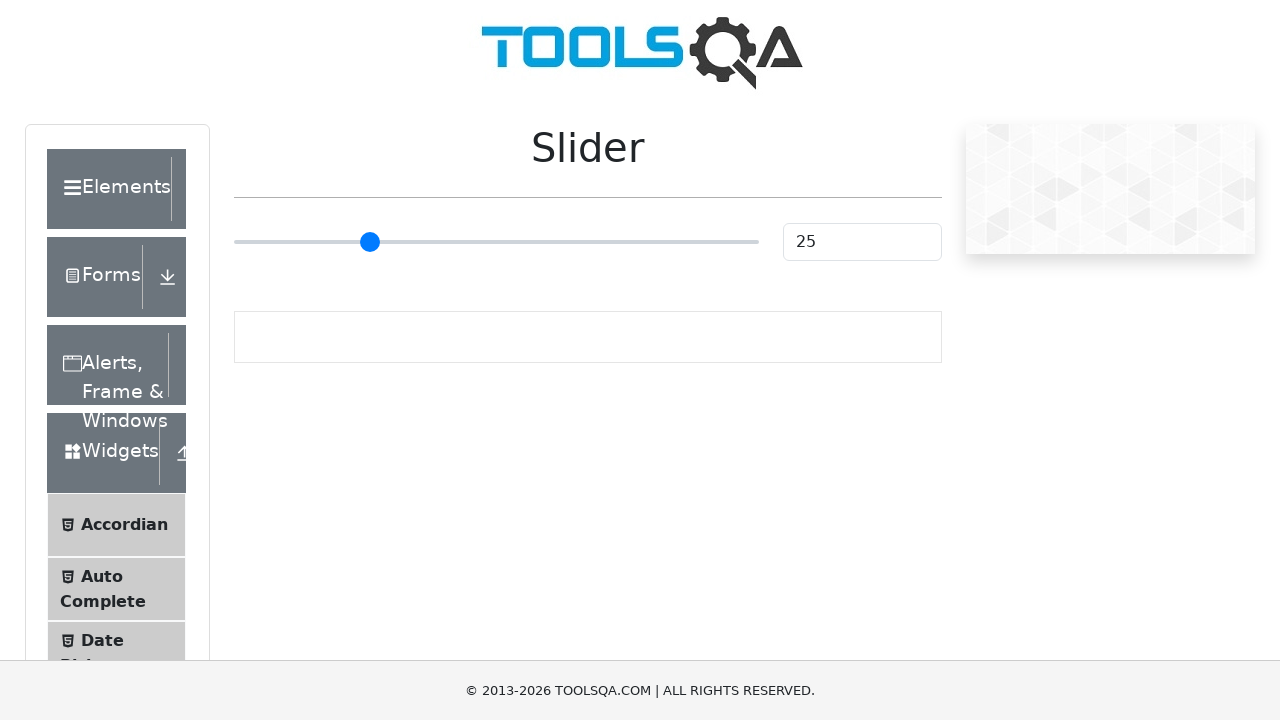

Slider element is visible and ready
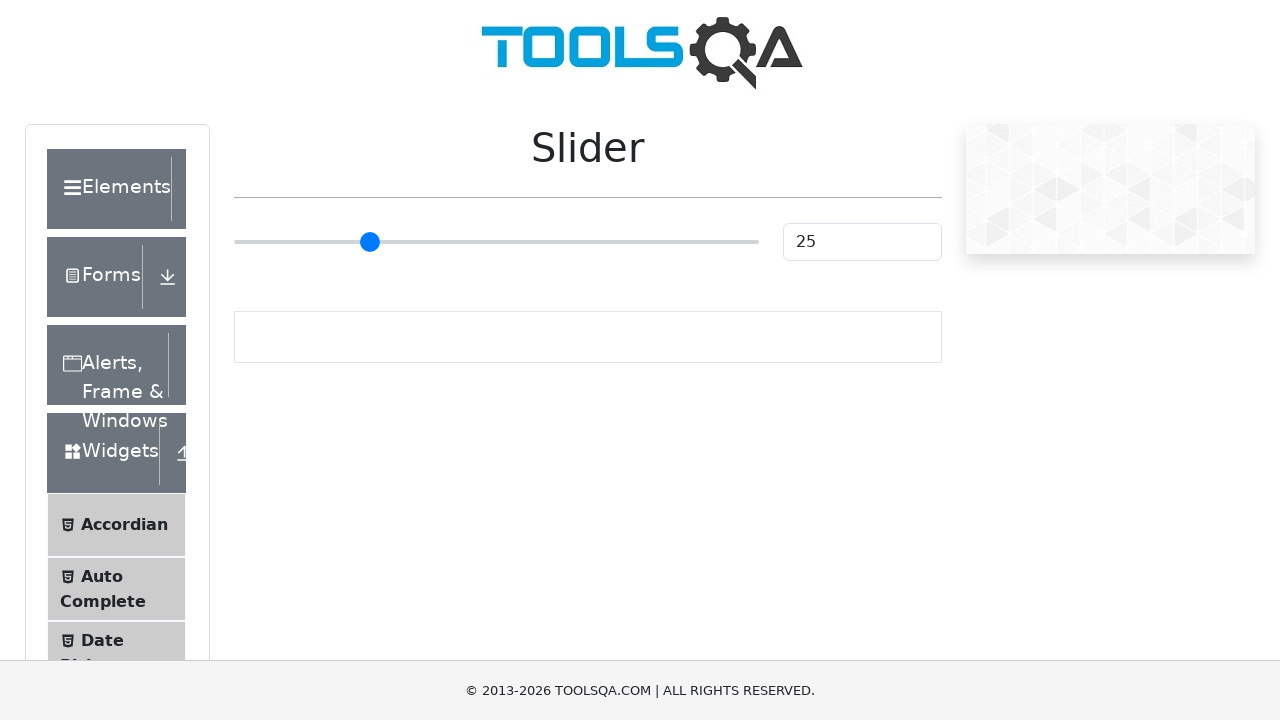

Retrieved slider bounding box dimensions
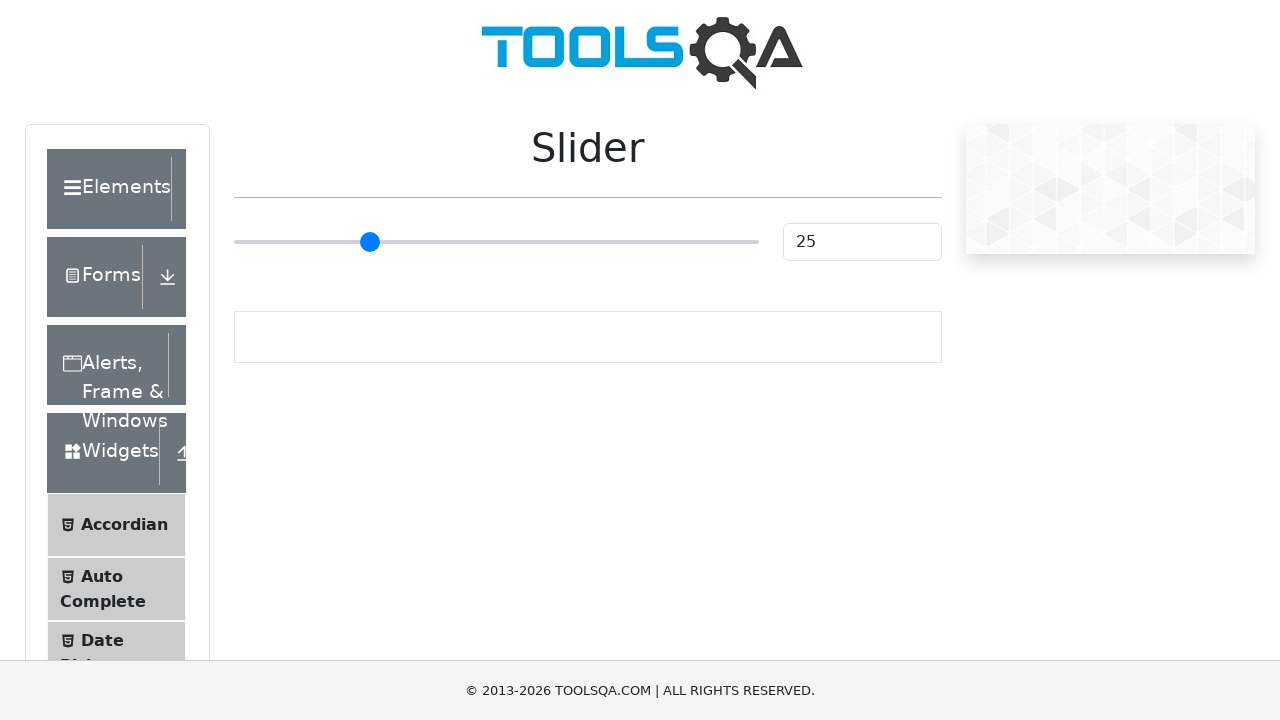

Dragged slider 40px to the right to test slider functionality at (536, 242)
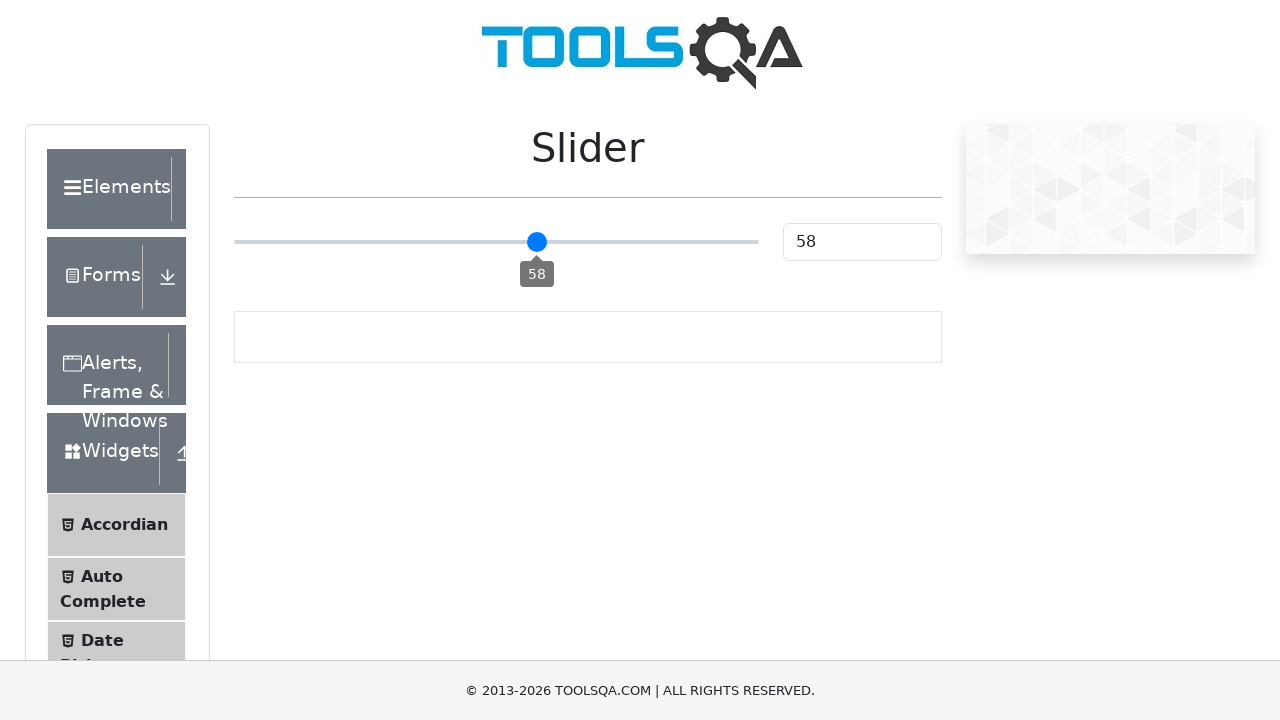

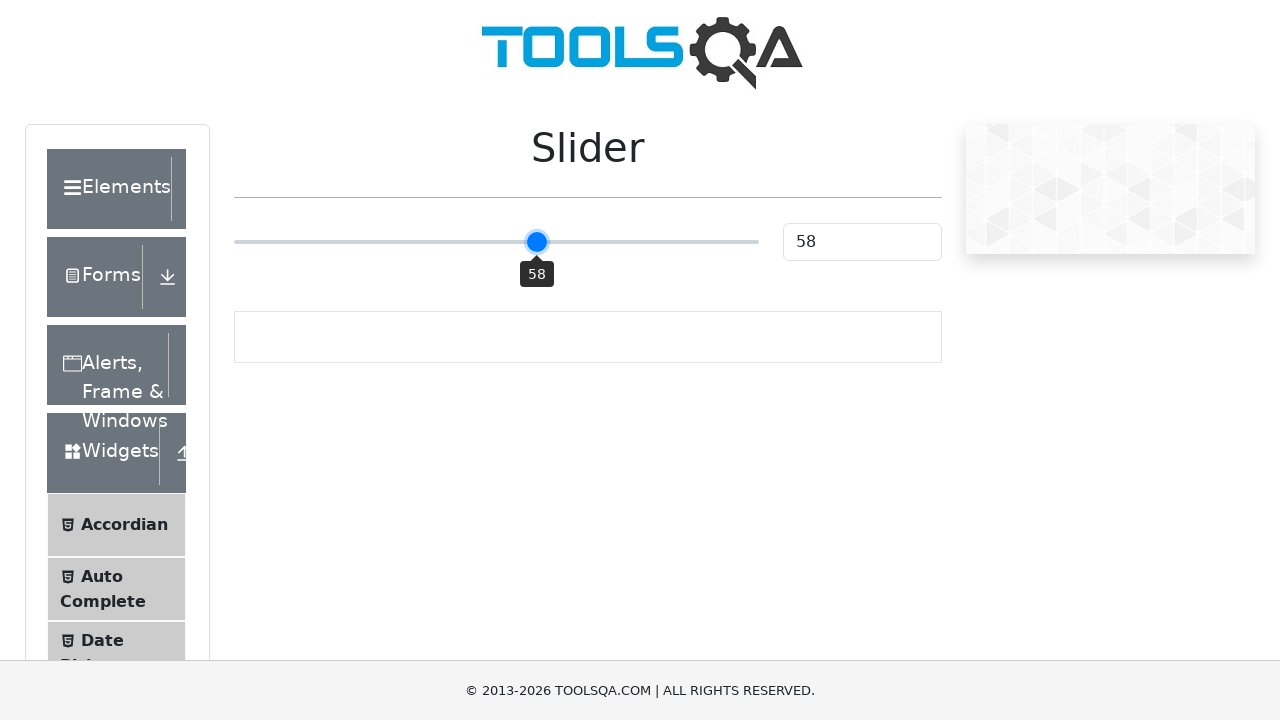